Tests clicking through all 6 radio buttons sequentially to verify each can be selected.

Starting URL: http://test.rubywatir.com/radios.php

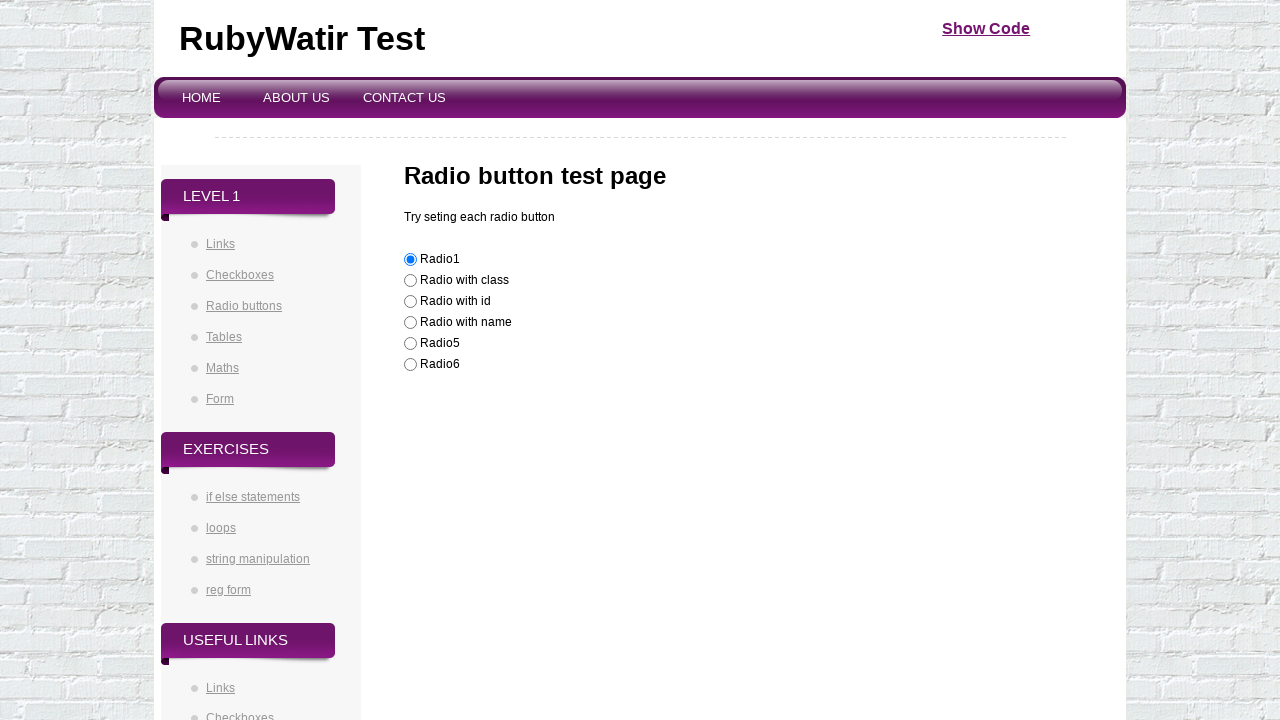

Clicked radio button 1 at (410, 260) on (//input[@name='likeit'])[1]
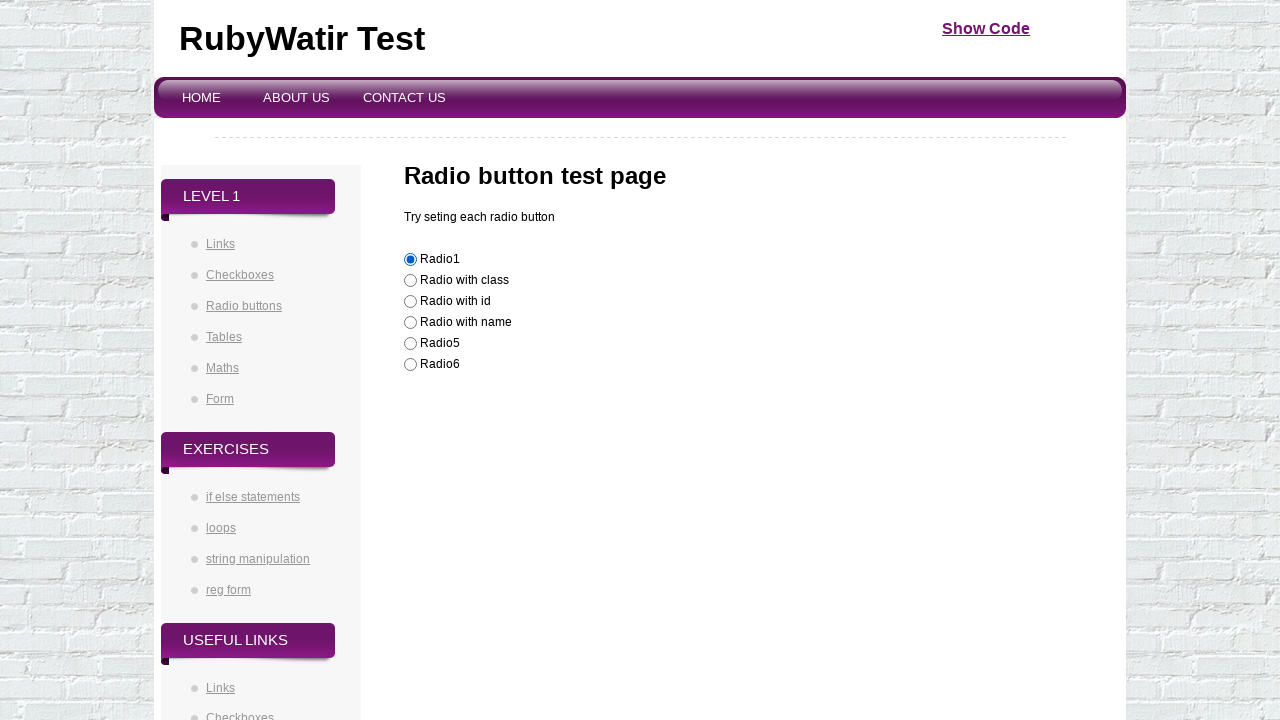

Waited 1 second after clicking radio button 1
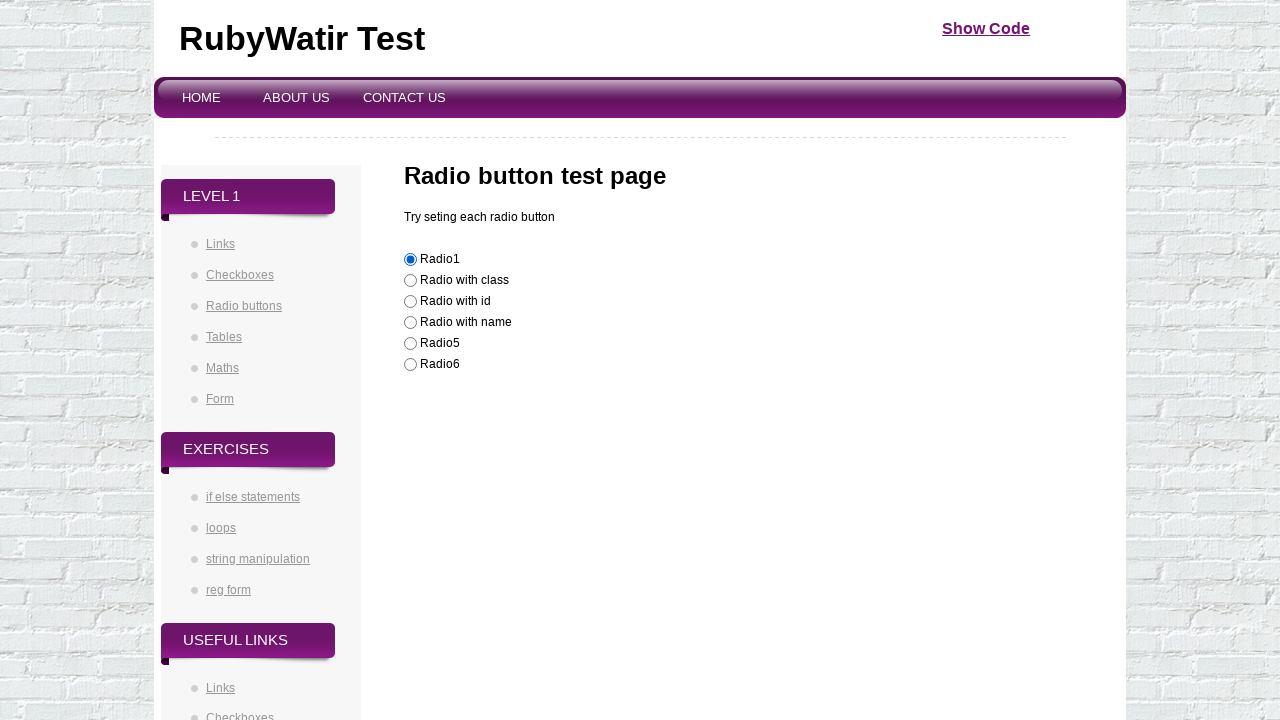

Clicked radio button 2 at (410, 281) on (//input[@name='likeit'])[2]
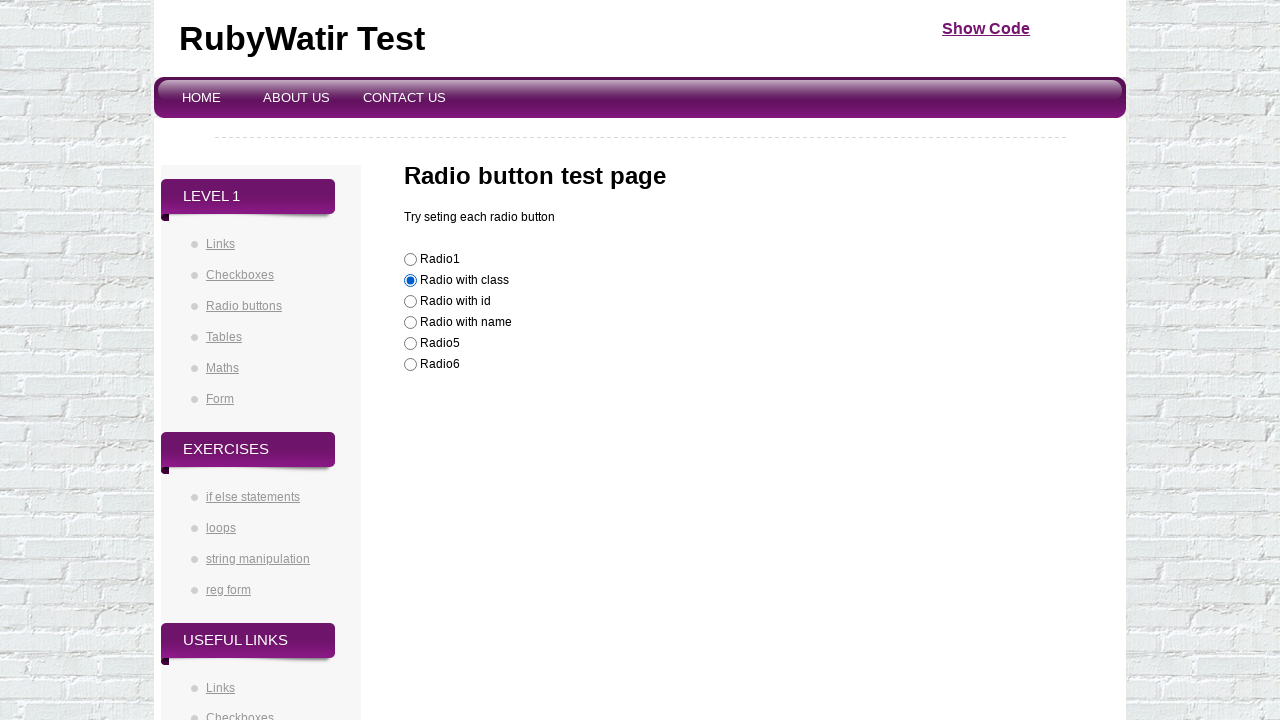

Waited 1 second after clicking radio button 2
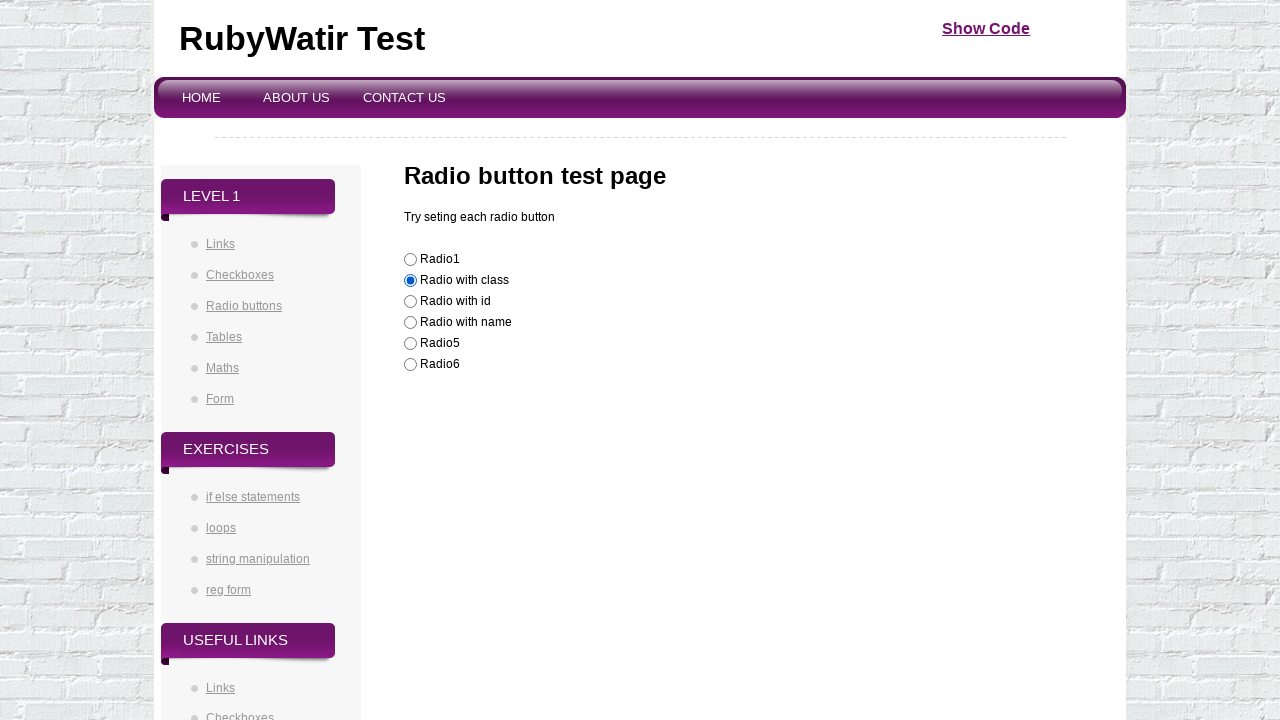

Clicked radio button 3 at (410, 302) on (//input[@name='likeit'])[3]
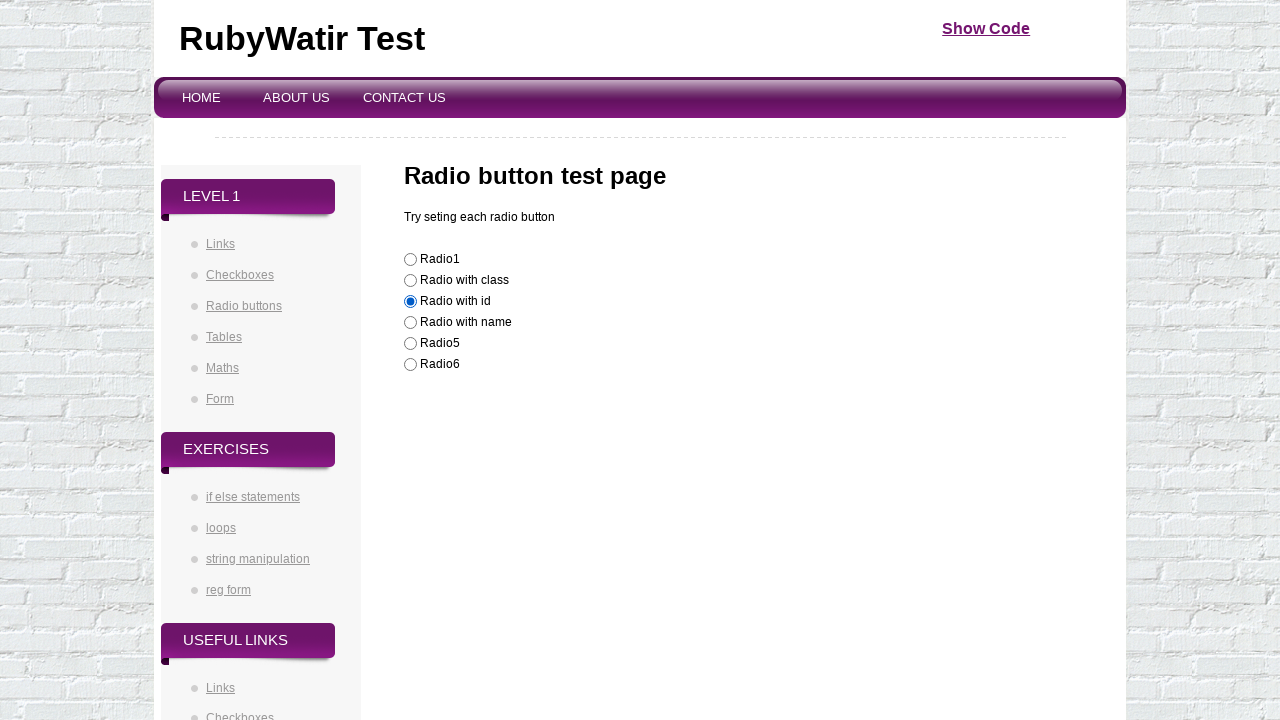

Waited 1 second after clicking radio button 3
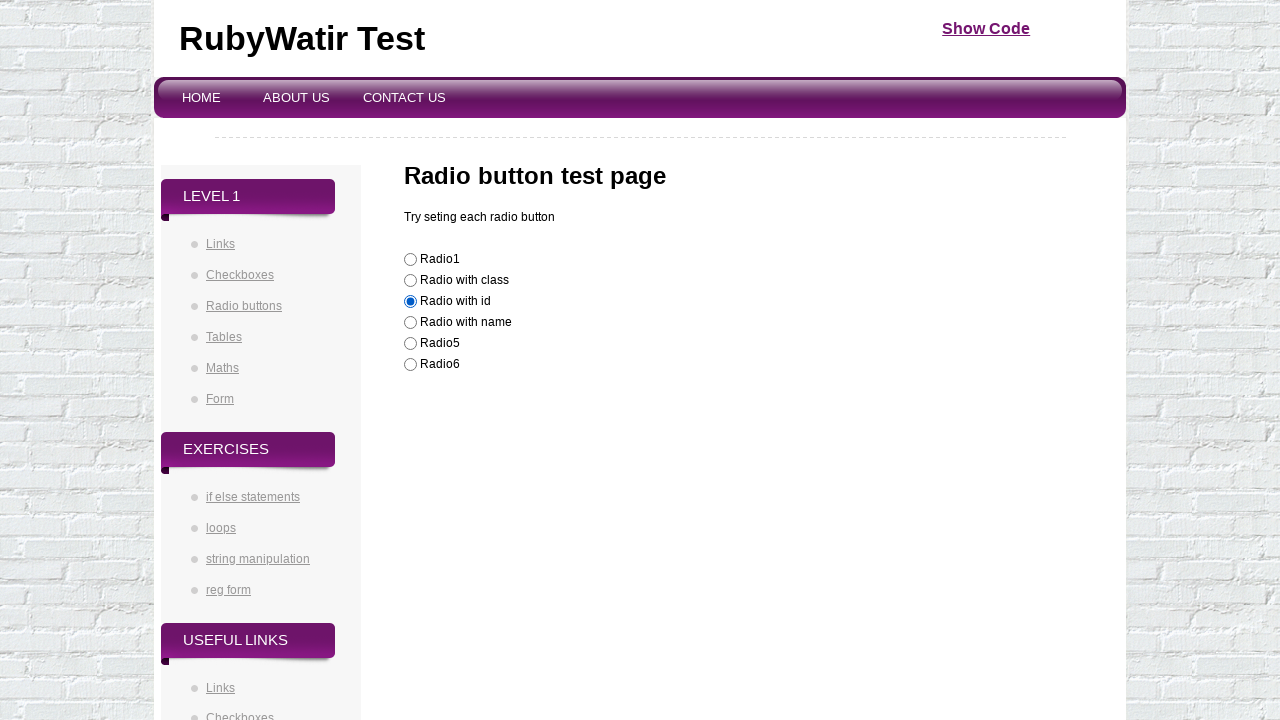

Clicked radio button 4 at (410, 323) on (//input[@name='likeit'])[4]
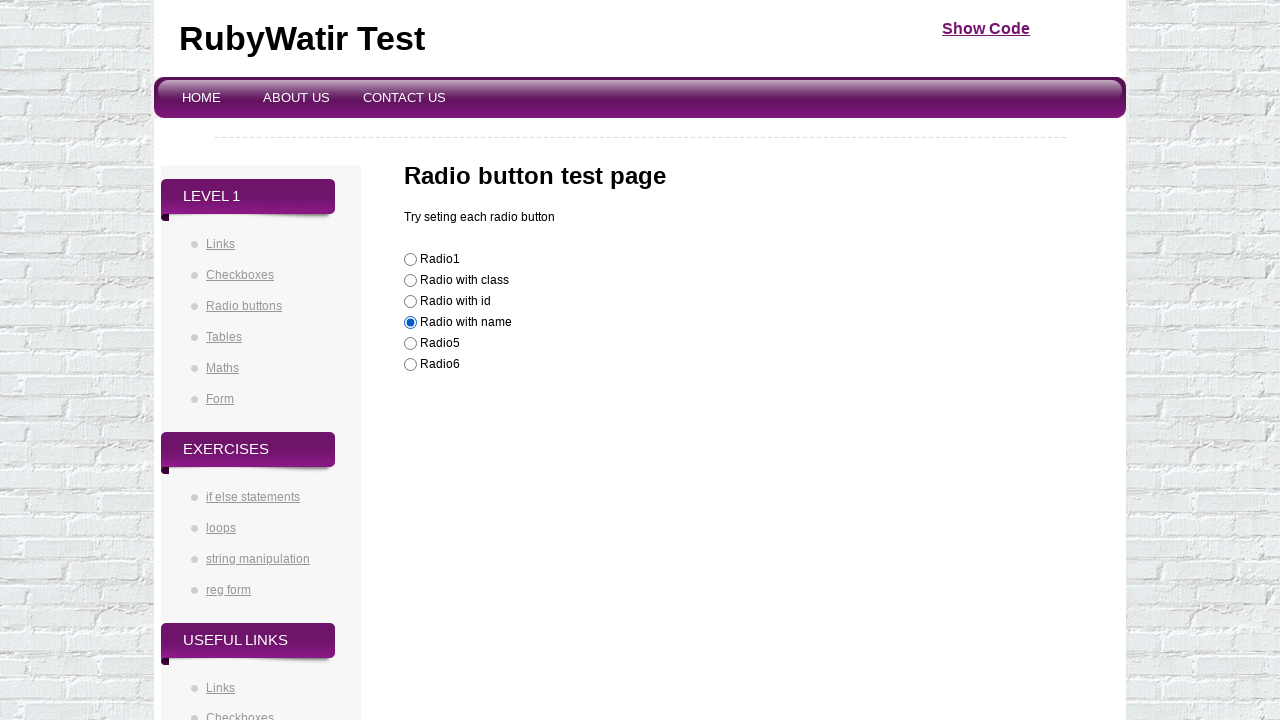

Waited 1 second after clicking radio button 4
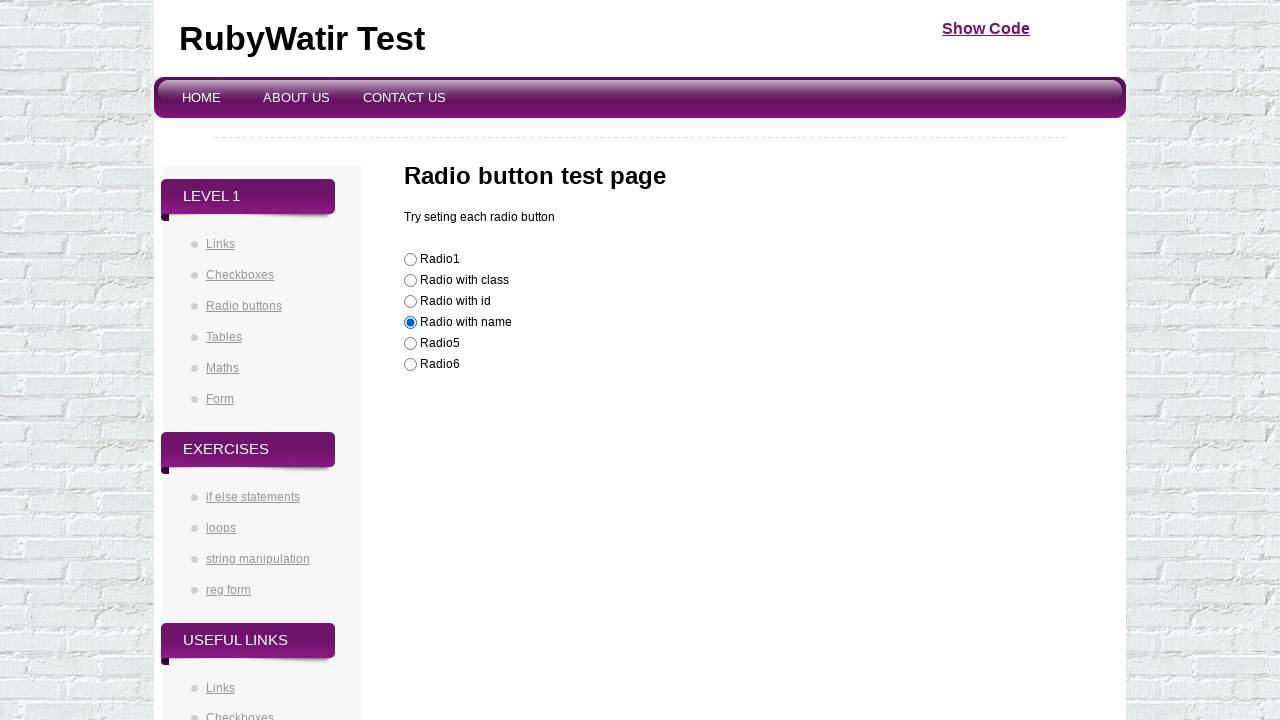

Clicked radio button 5 at (410, 344) on (//input[@name='likeit'])[5]
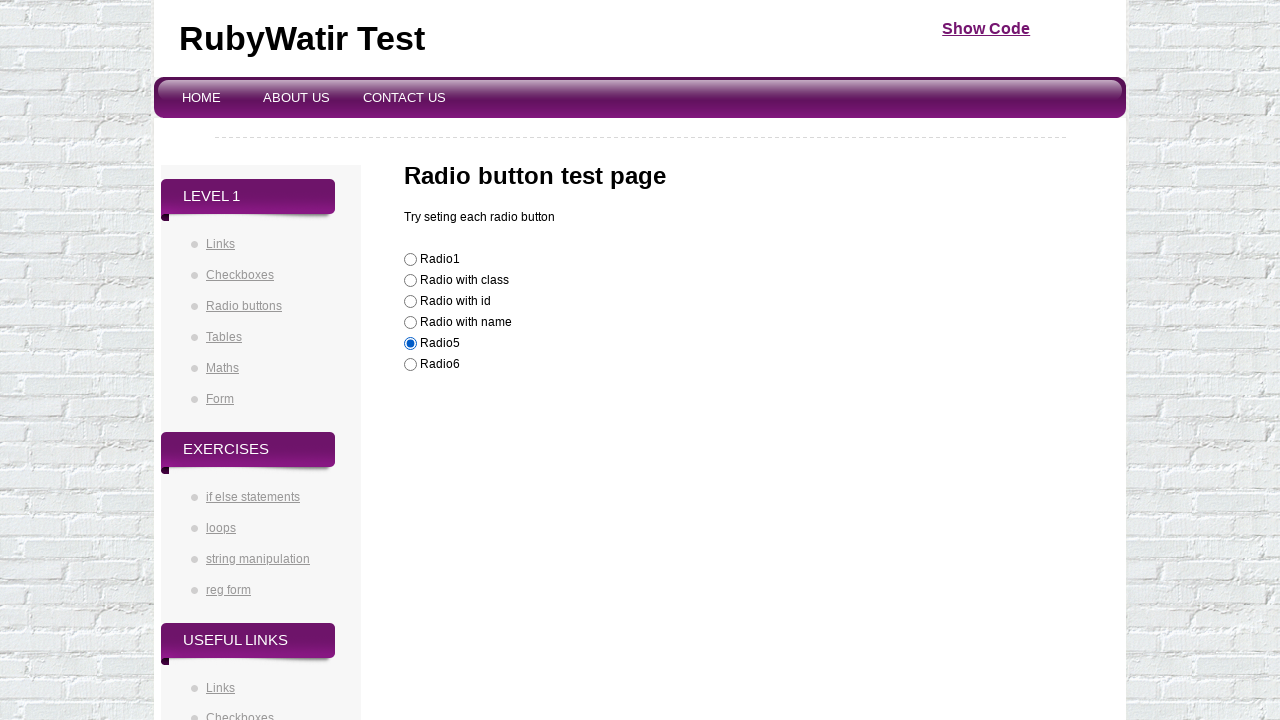

Waited 1 second after clicking radio button 5
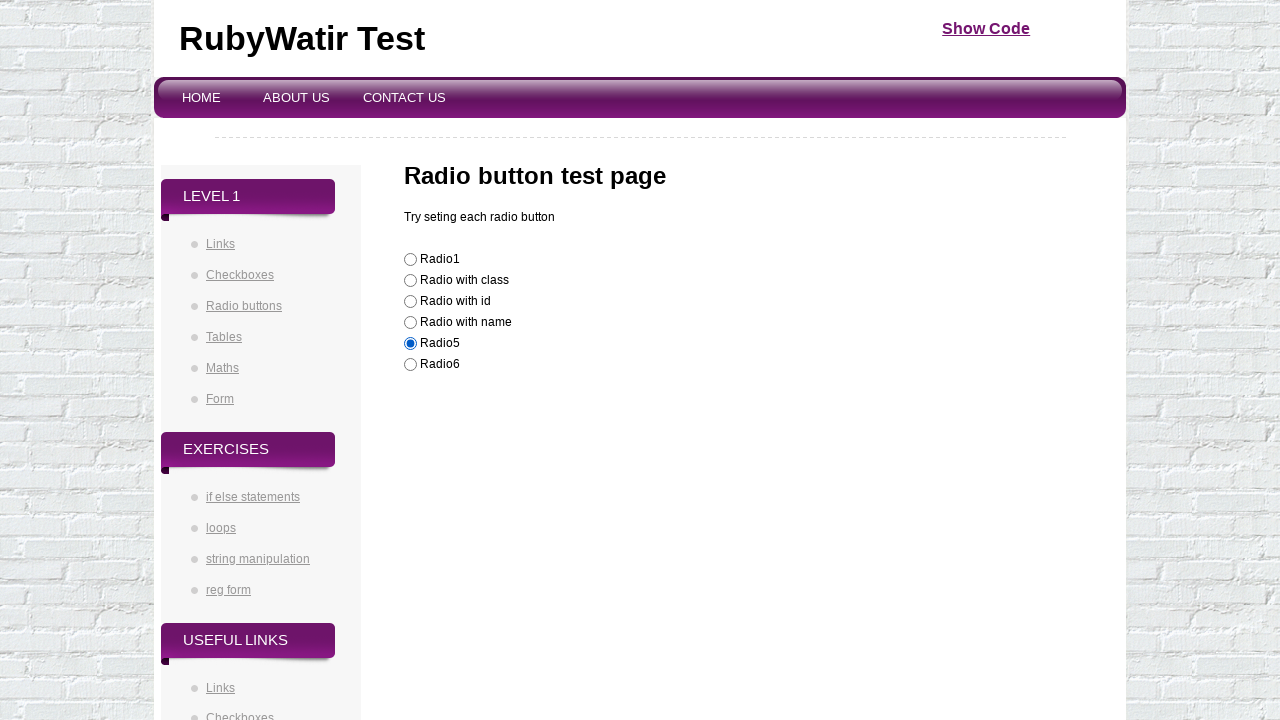

Clicked radio button 6 at (410, 365) on (//input[@name='likeit'])[6]
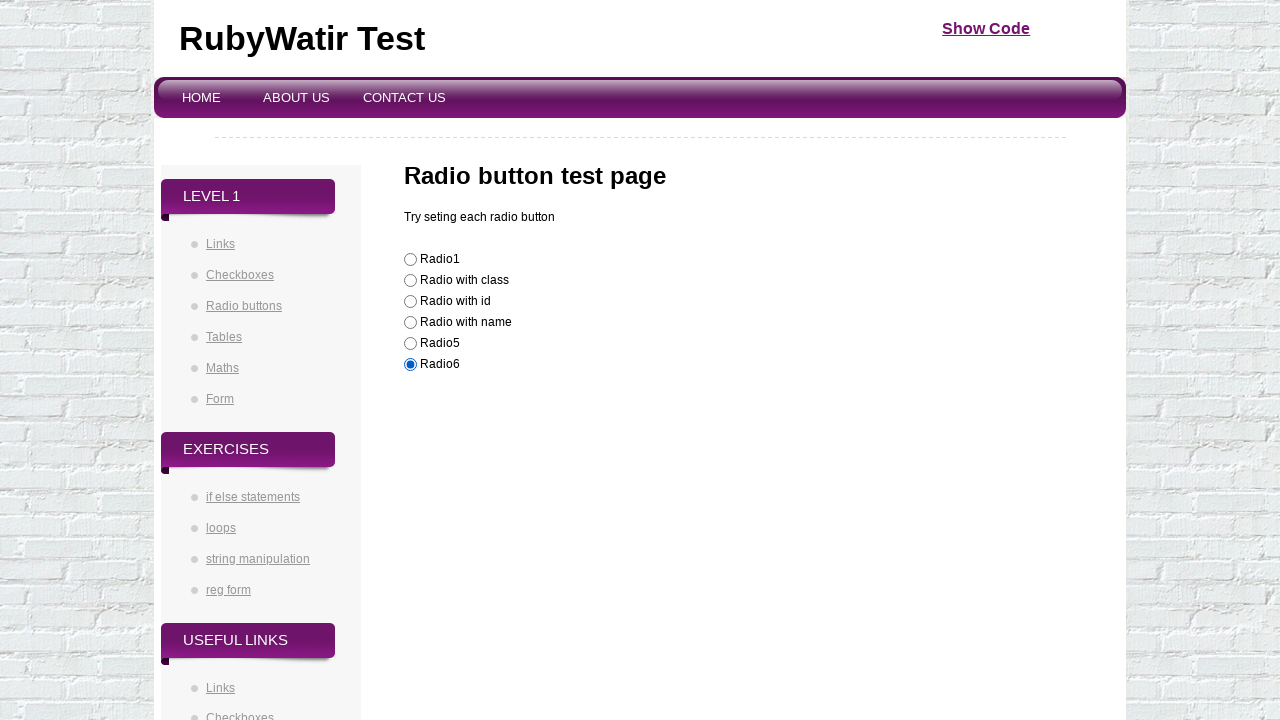

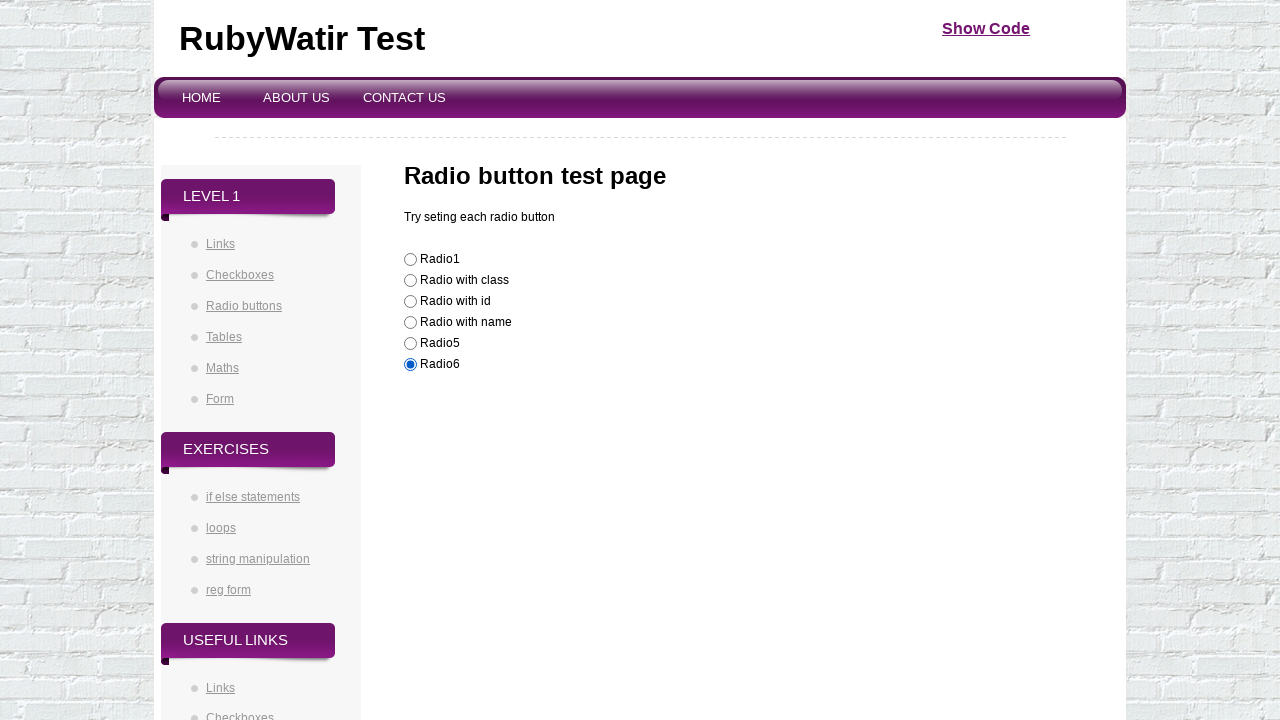